Tests page scrolling functionality by scrolling down and then back up on the Selenium documentation website

Starting URL: https://www.selenium.dev

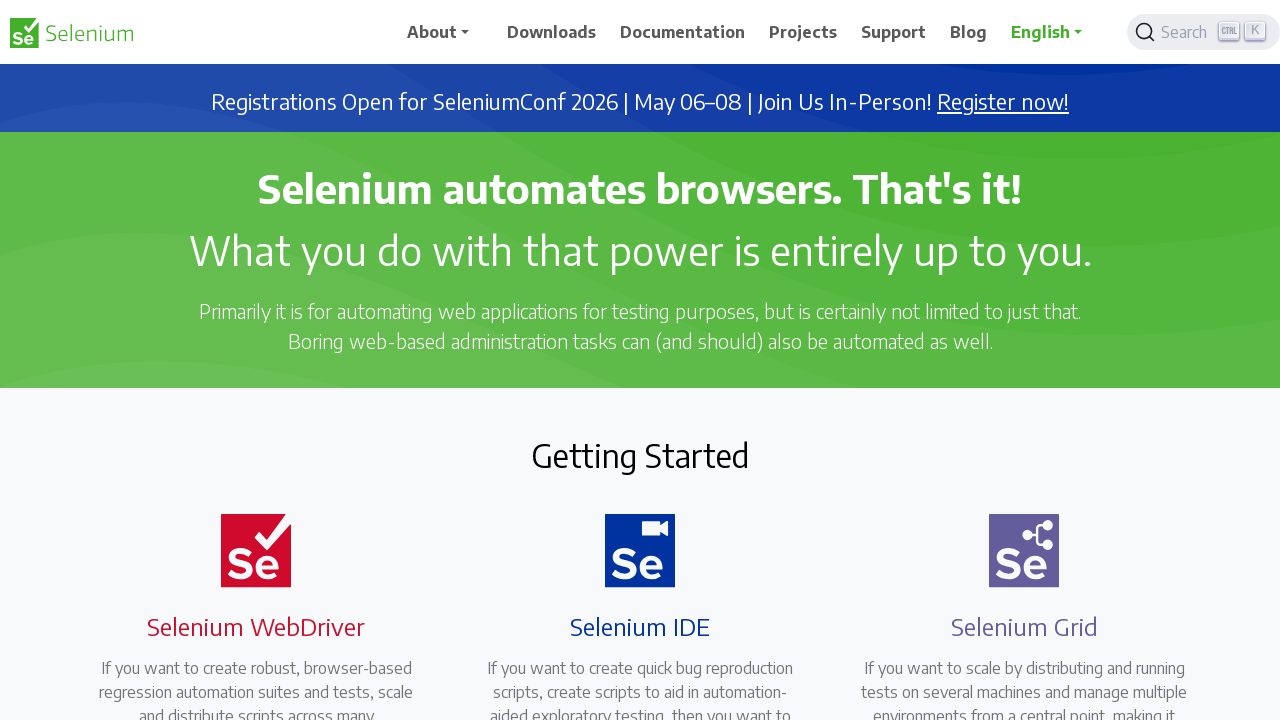

Scrolled down by 500 pixels on Selenium documentation website
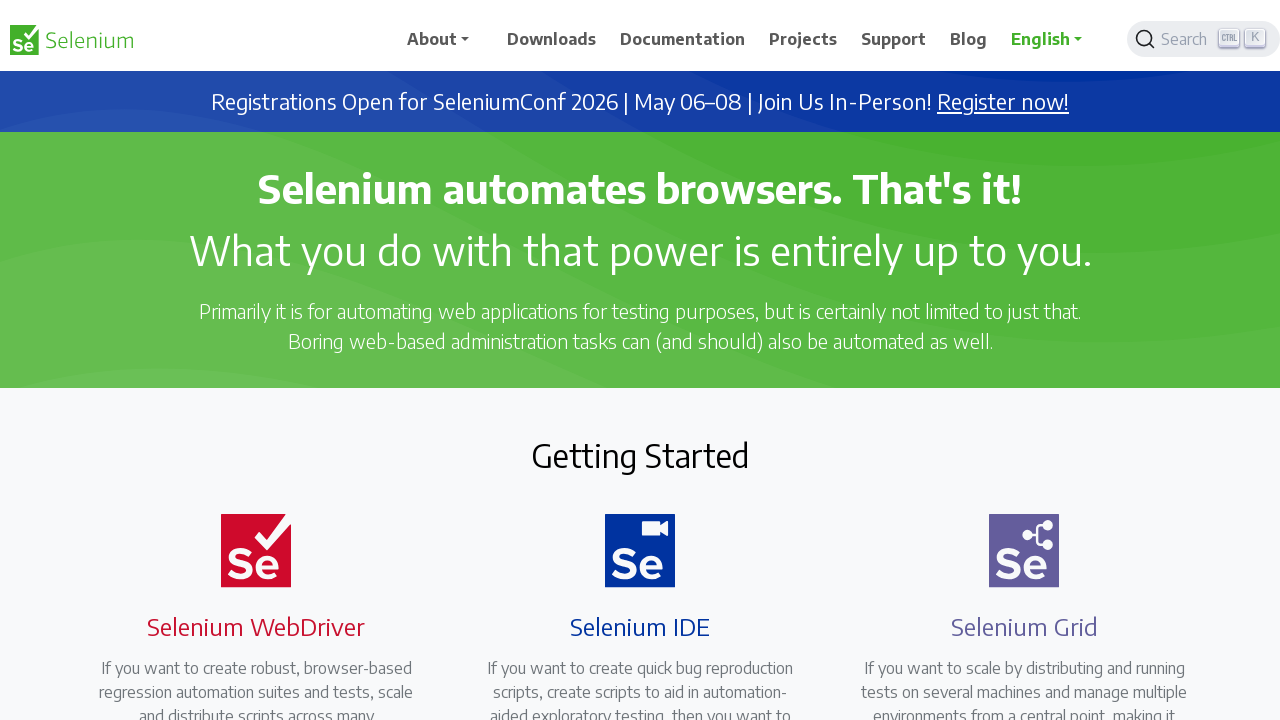

Waited 2 seconds for scroll animation to complete
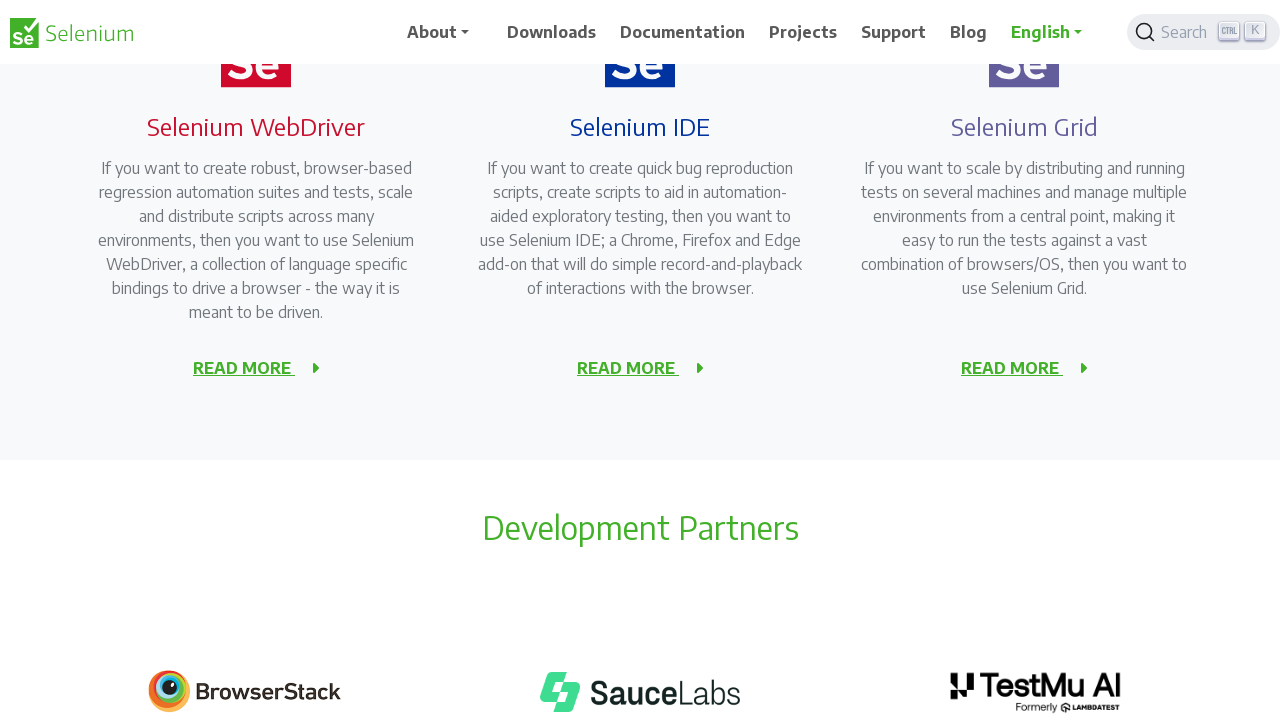

Scrolled back up by 500 pixels to original position
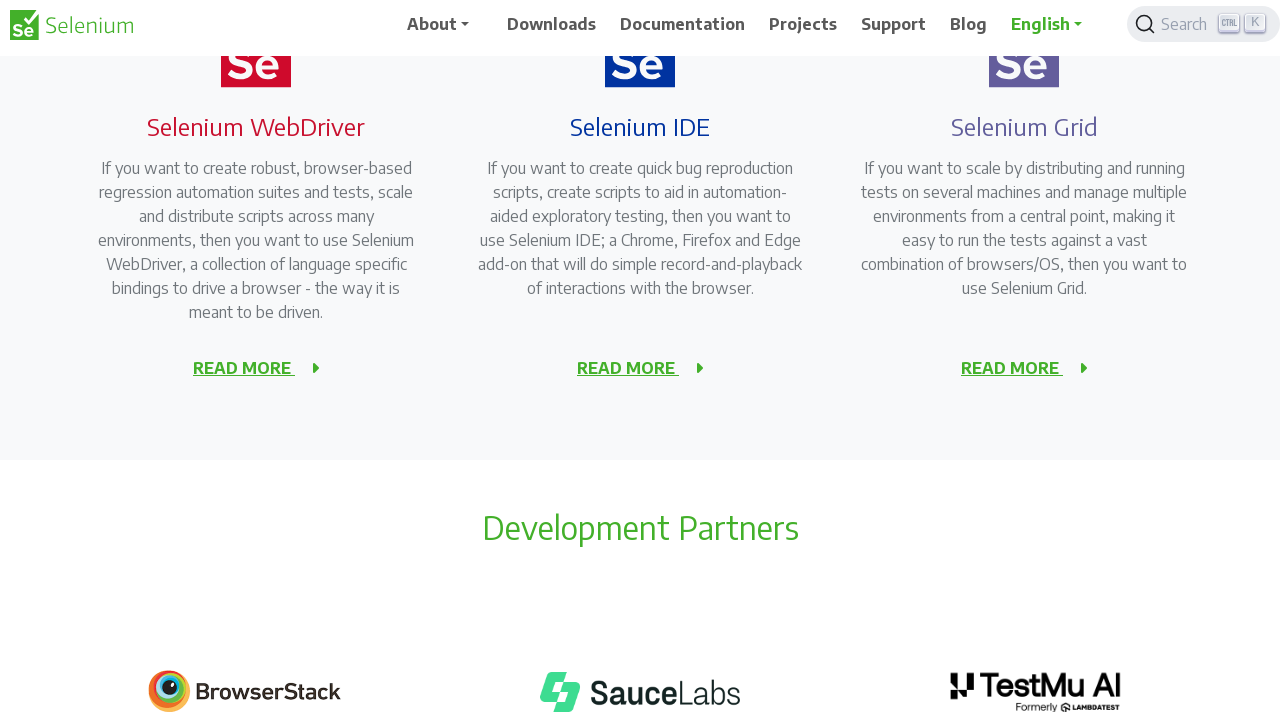

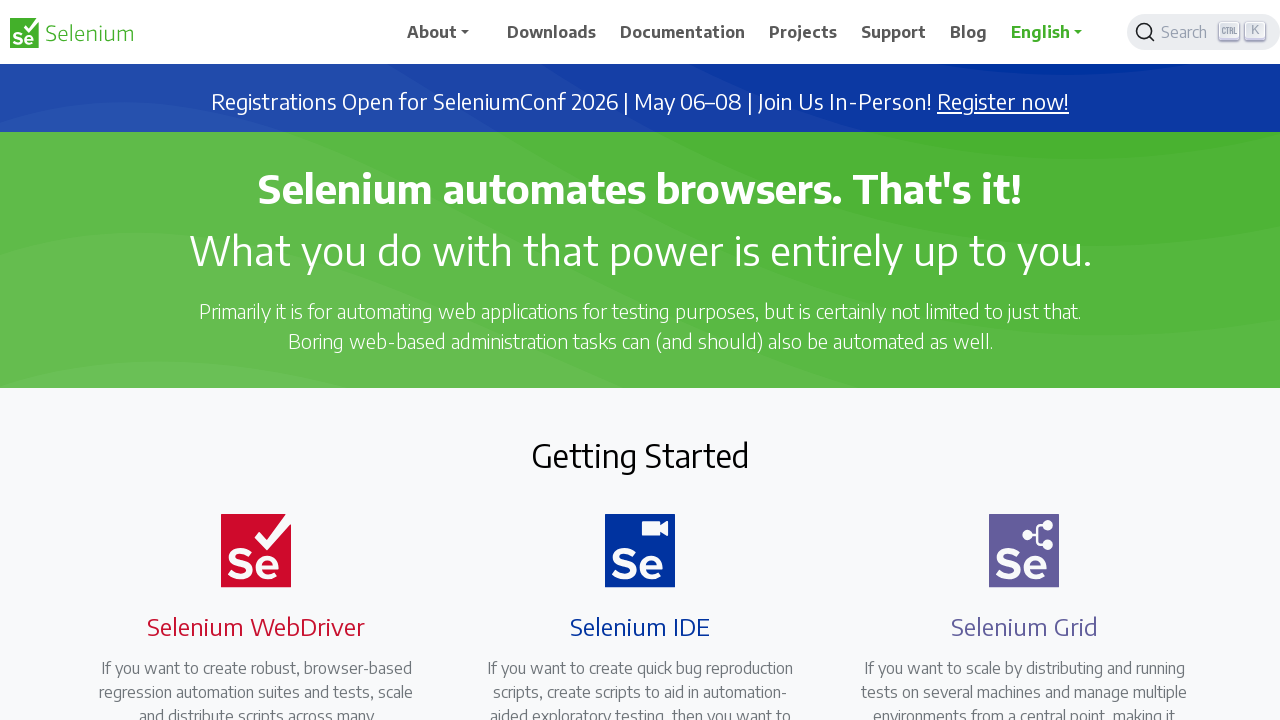